Tests the lead creation workflow in a CRM system by filling out a form with company and contact details

Starting URL: http://leaftaps.com/opentaps/control/main

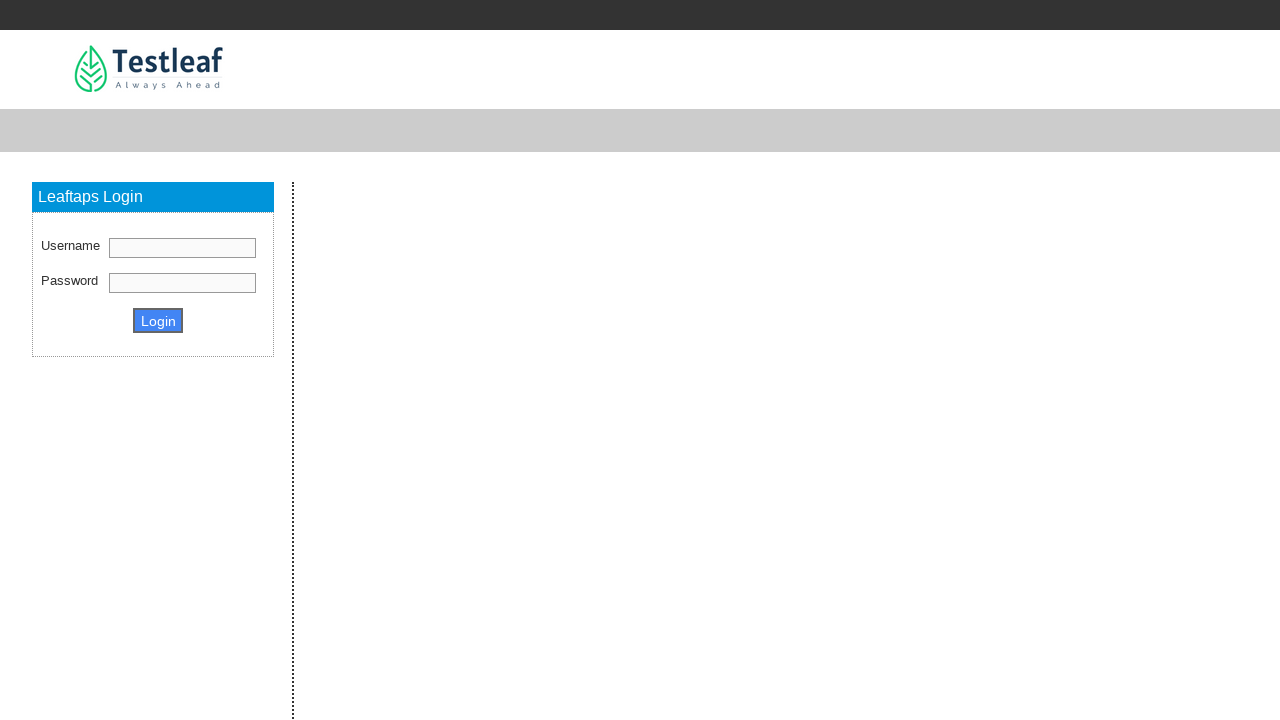

Filled username field with 'demosalesmanager' on //label[text()='Username']/following-sibling::input
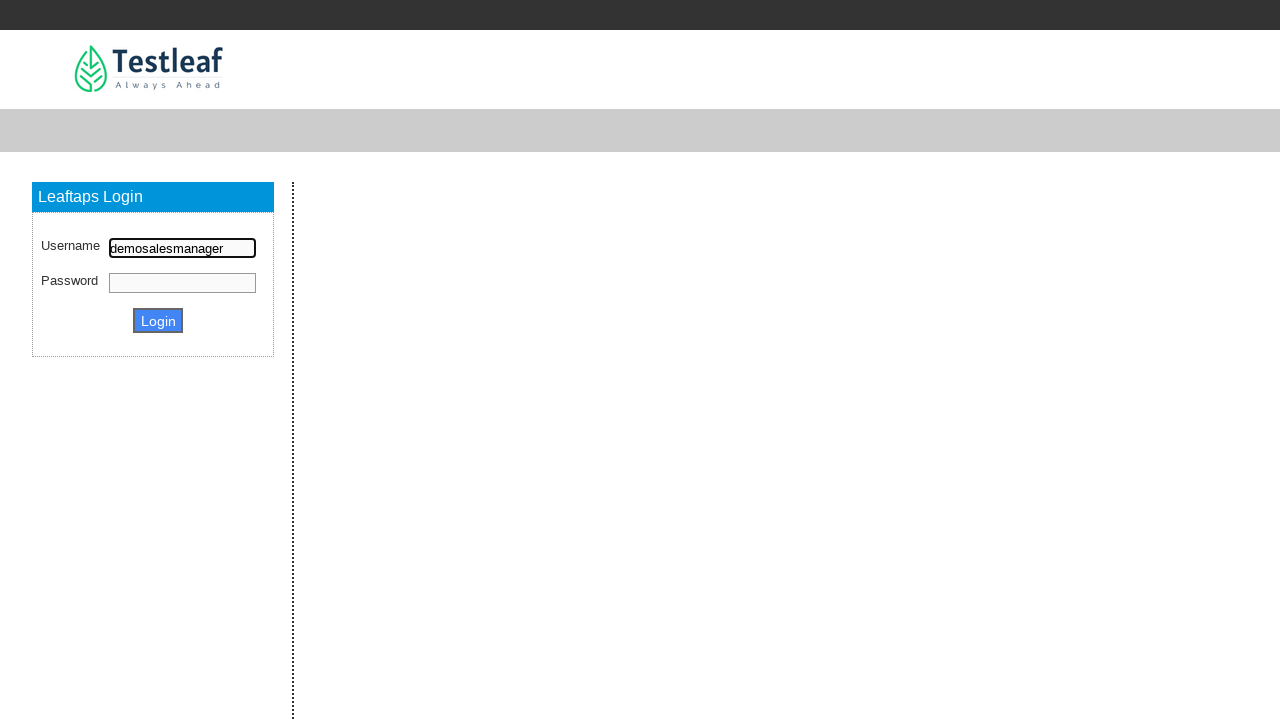

Filled password field with 'crmsfa' on (//form[@id='login']//input)[2]
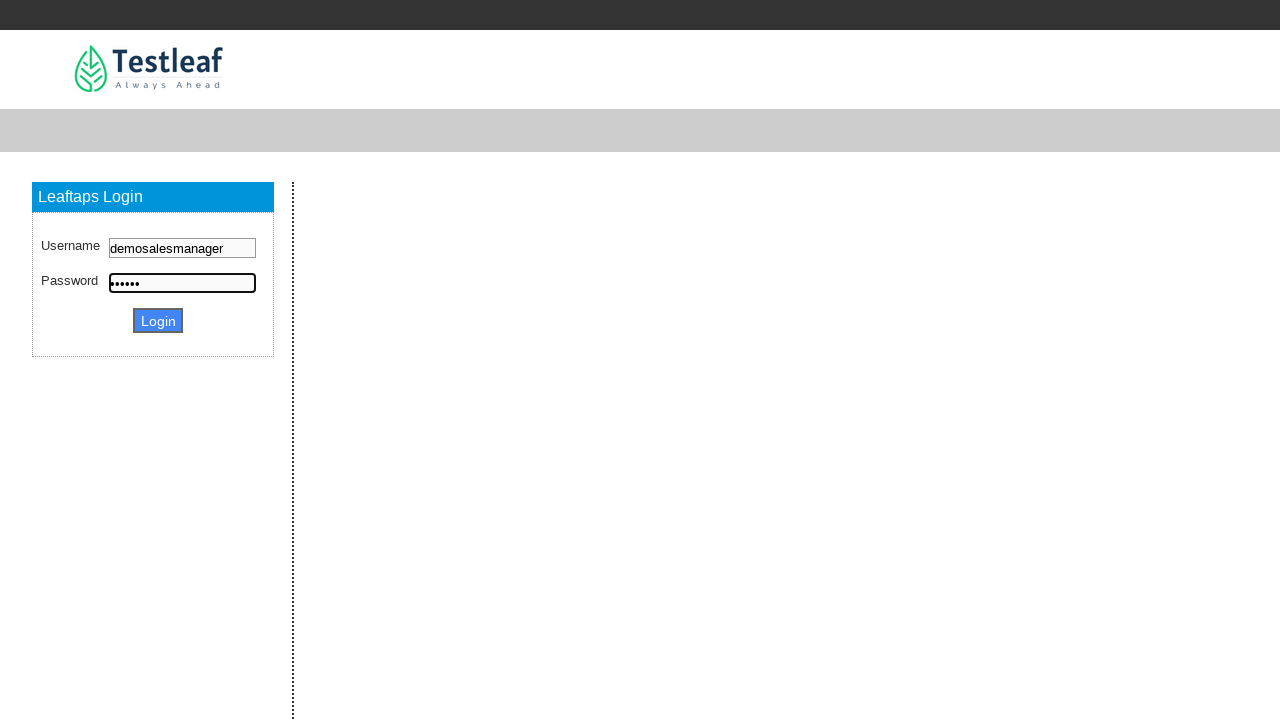

Clicked login button at (153, 320) on xpath=//input[@class='decorativeSubmit']/parent::p
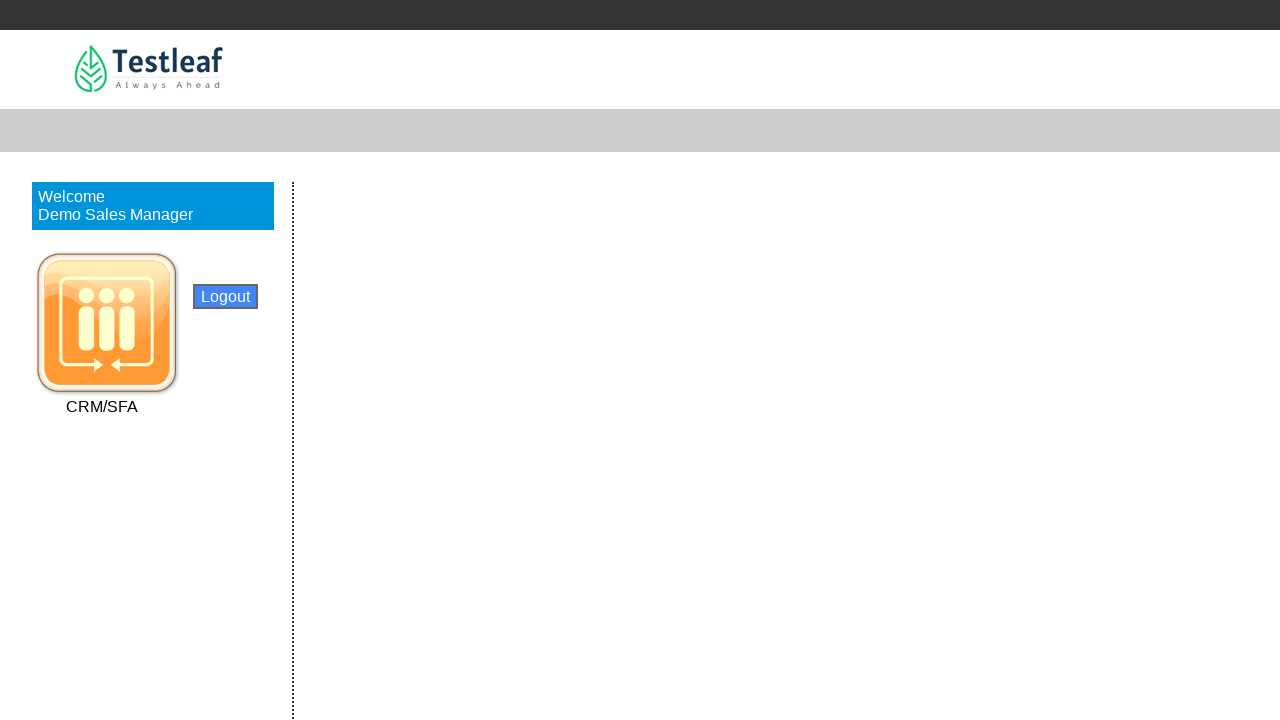

Clicked first link in label div at (102, 406) on xpath=//div[@id='label']//a[1]
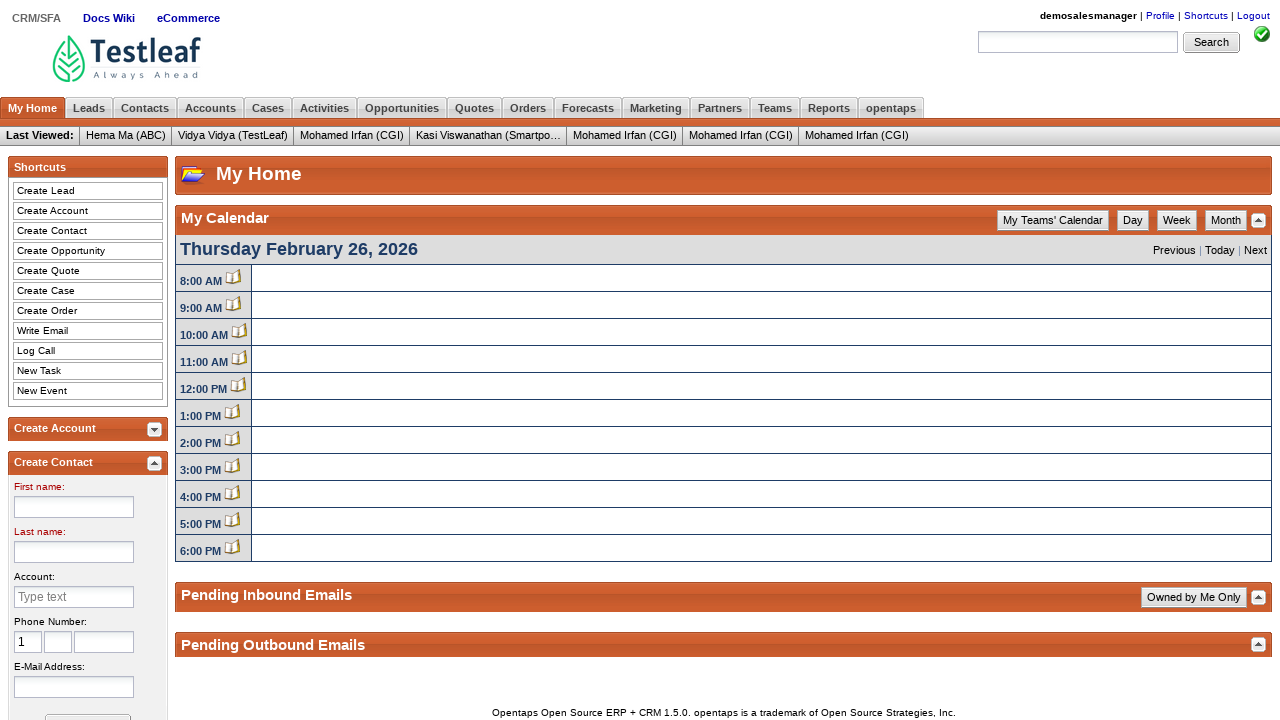

Clicked second link in panel header at (89, 108) on (//div[@class='x-panel-header']//a)[2]
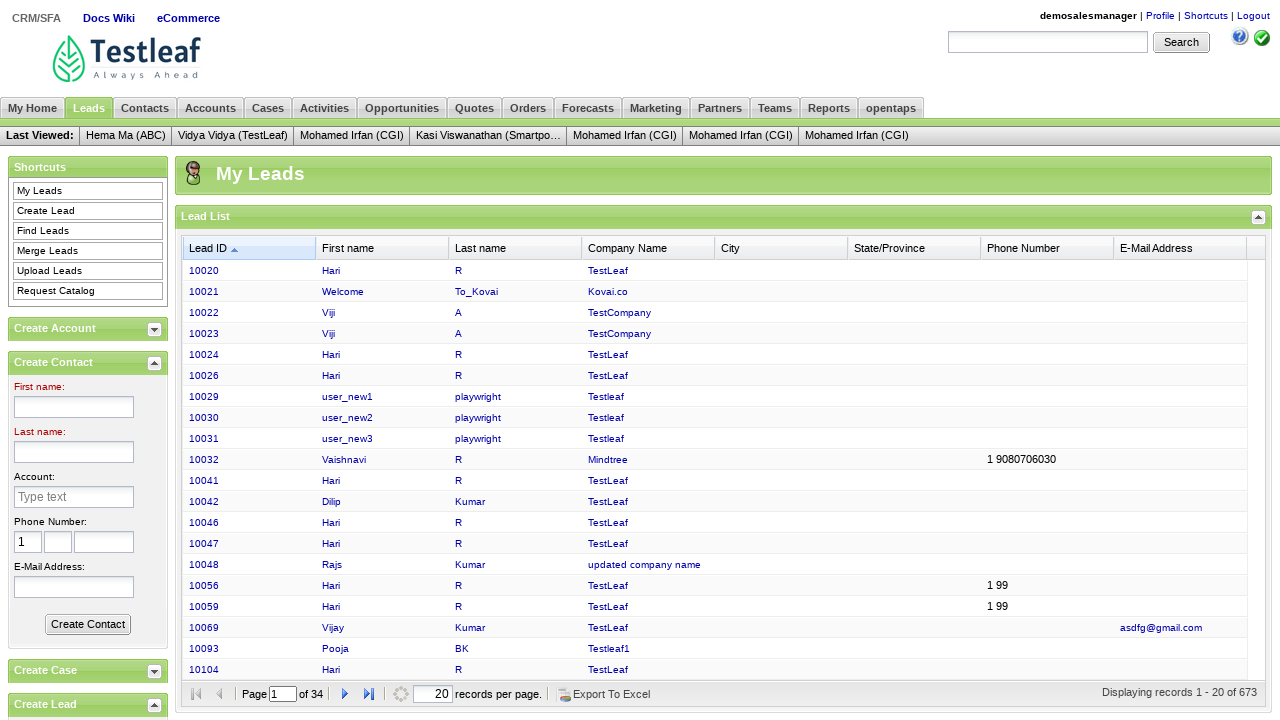

Clicked second shortcut link to initiate lead creation at (88, 211) on (//ul[@class='shortcuts']//a)[2]
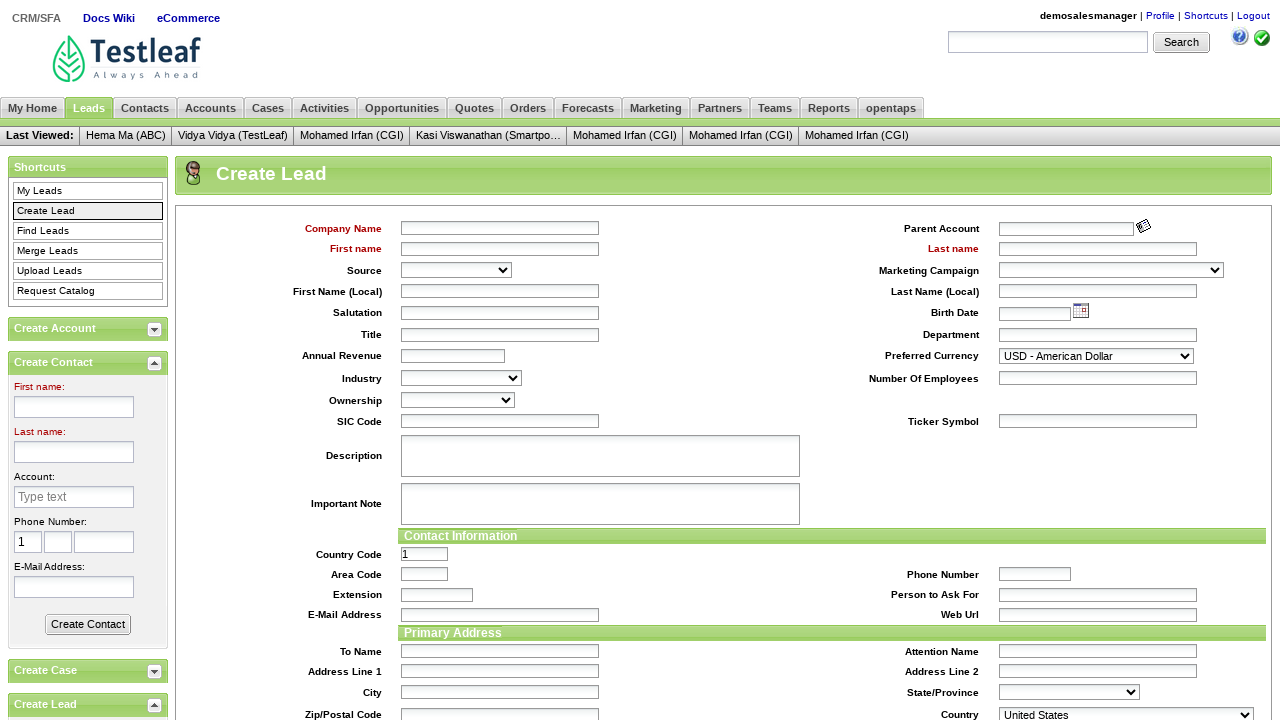

Filled company name field with 'TCS' on (//input[@name='companyName'])[2]
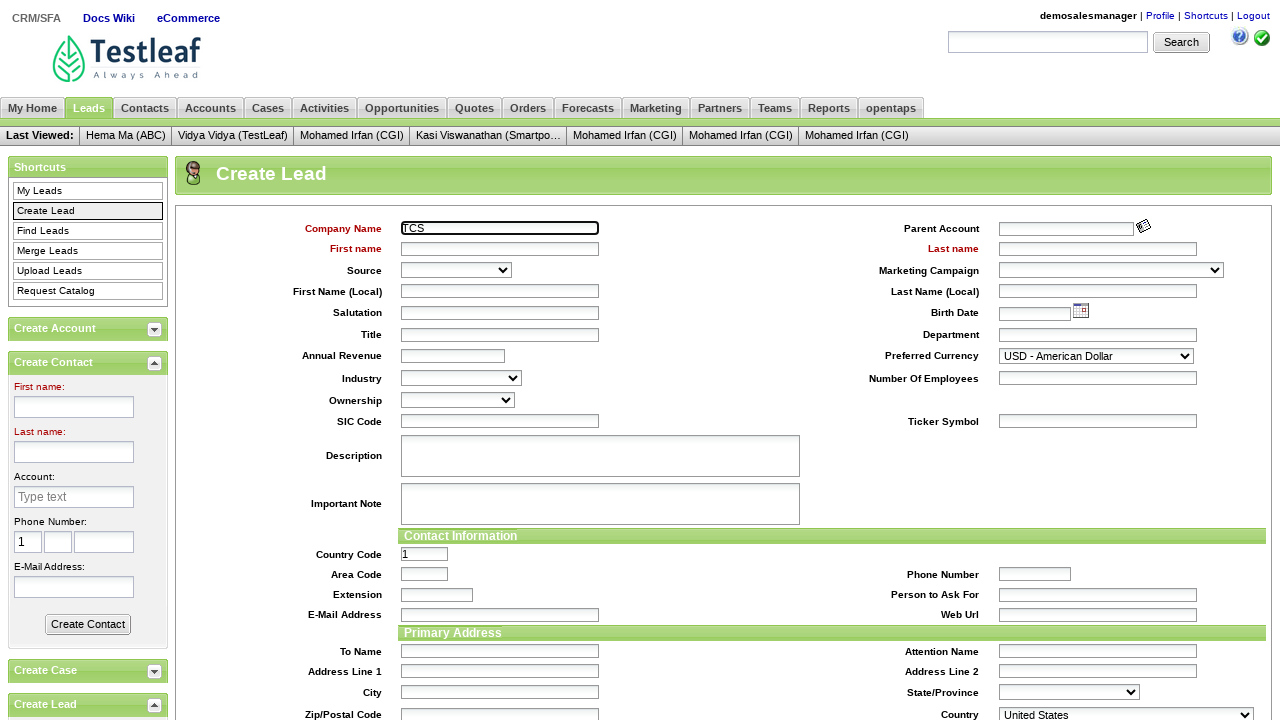

Filled first name field with 'Hari' on (//input[@name='firstName'])[3]
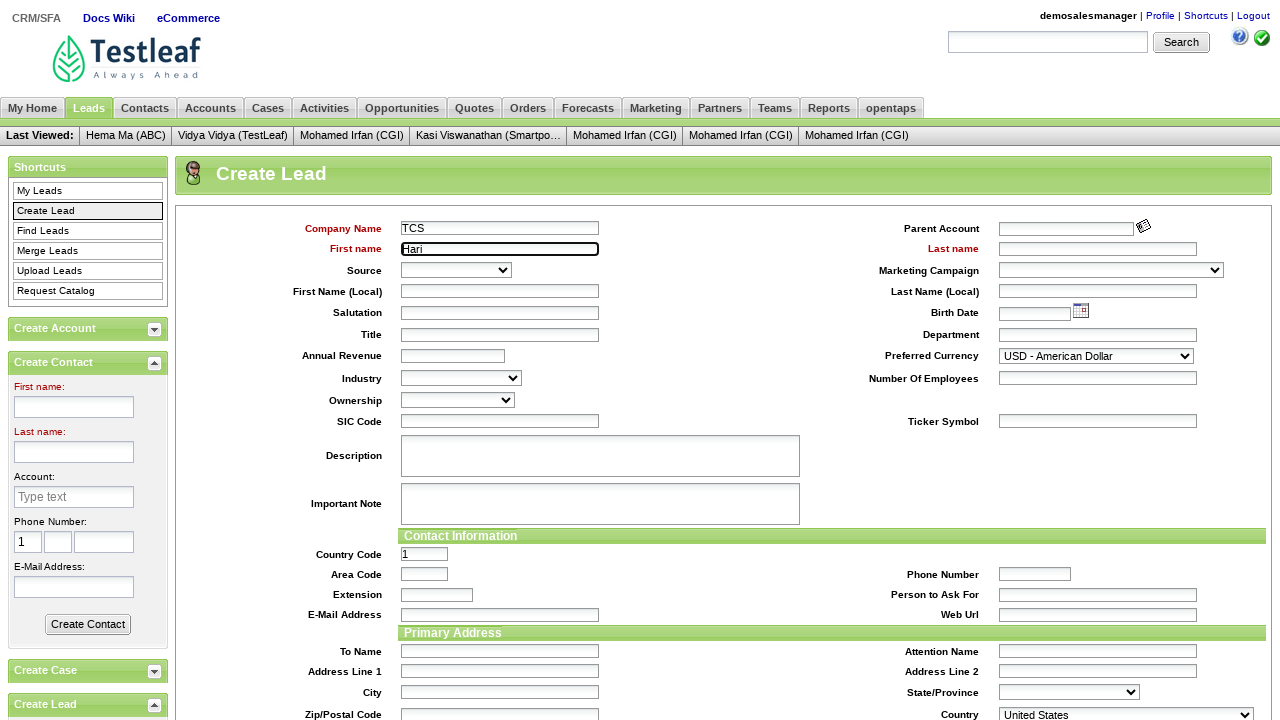

Filled last name field with 'Haran' on (//input[@name='lastName'])[3]
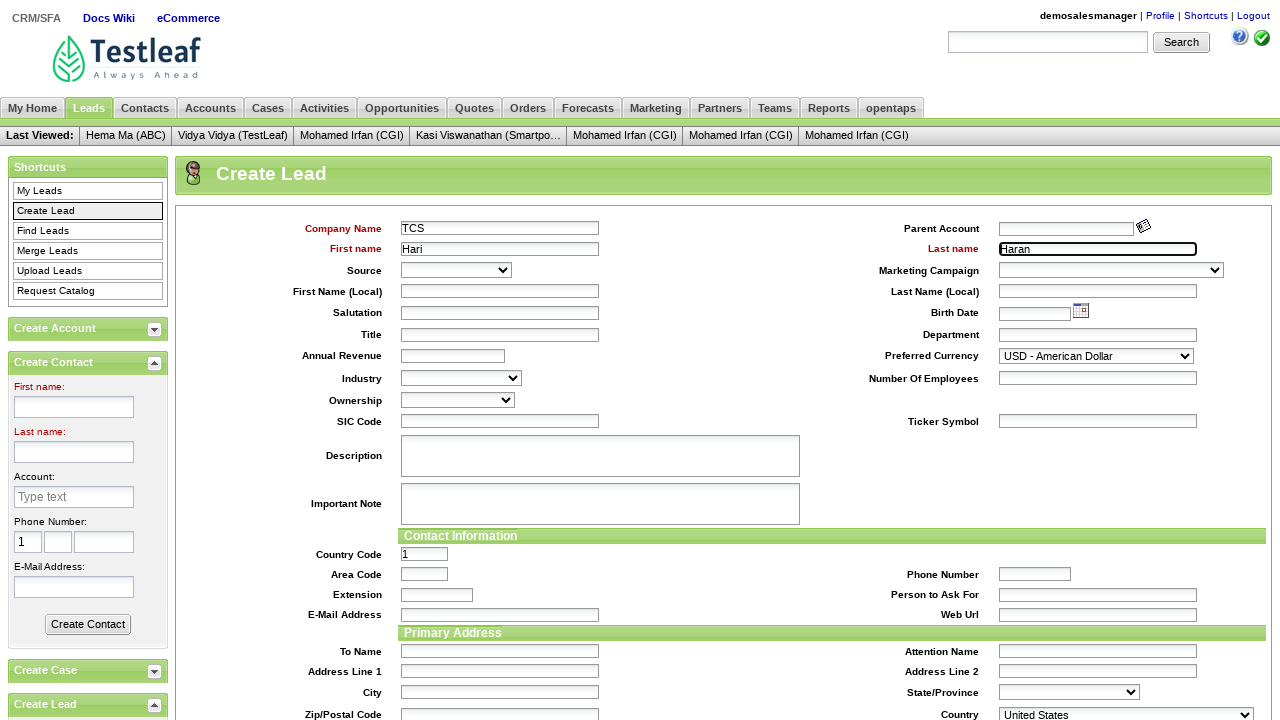

Filled email address field with 'Dinga002@gmail.com' on //span[text()='E-Mail Address']/following::input
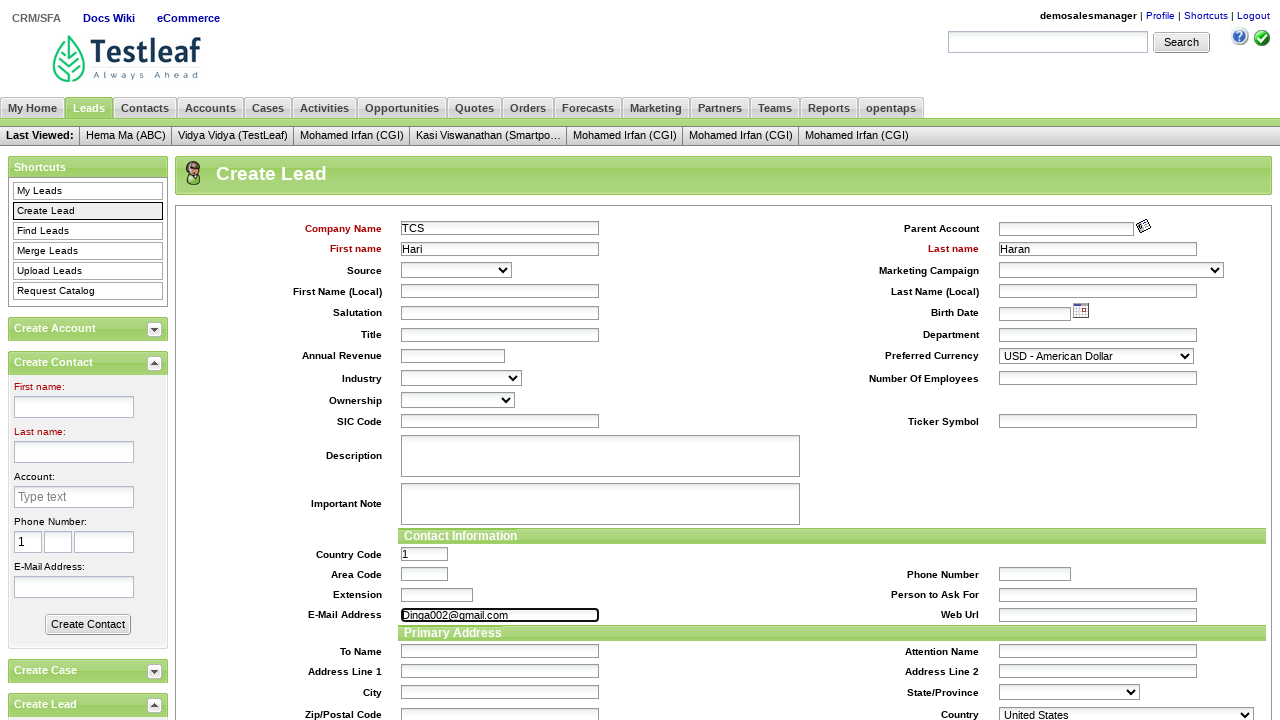

Clicked Create Lead button to submit the form at (438, 361) on xpath=//input[@value='Create Lead']
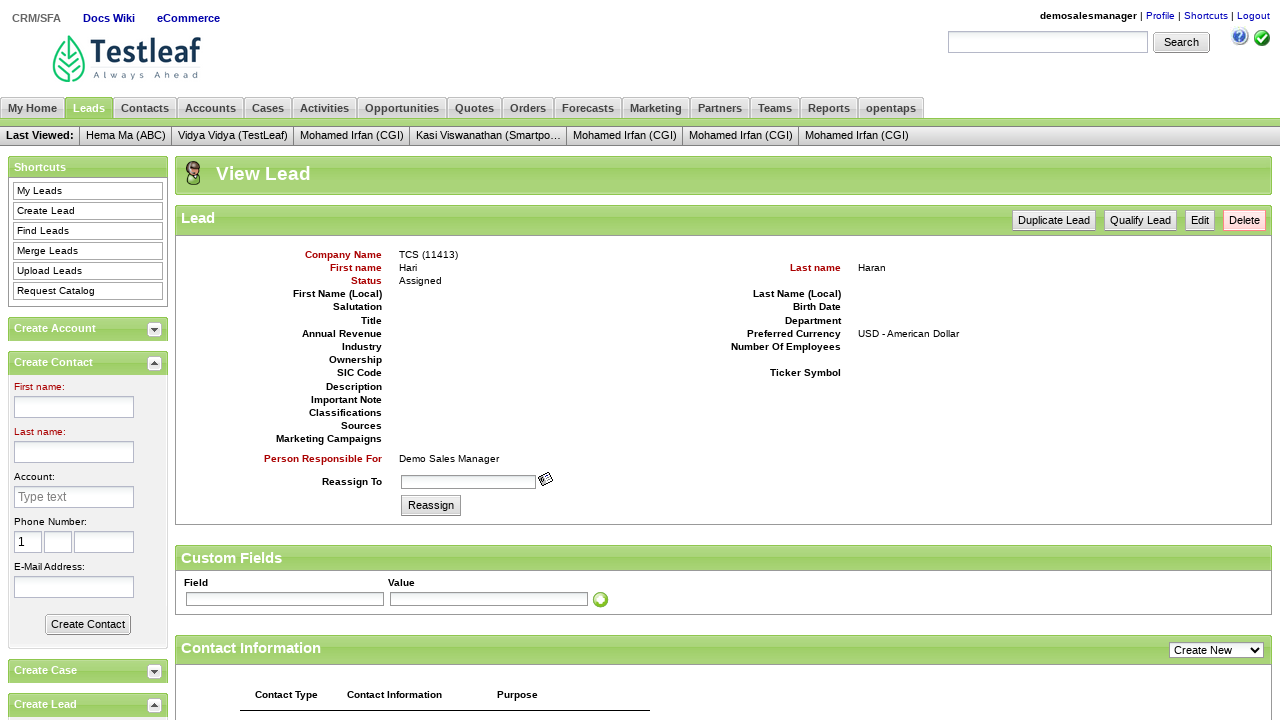

Retrieved page title: View Lead | opentaps CRM
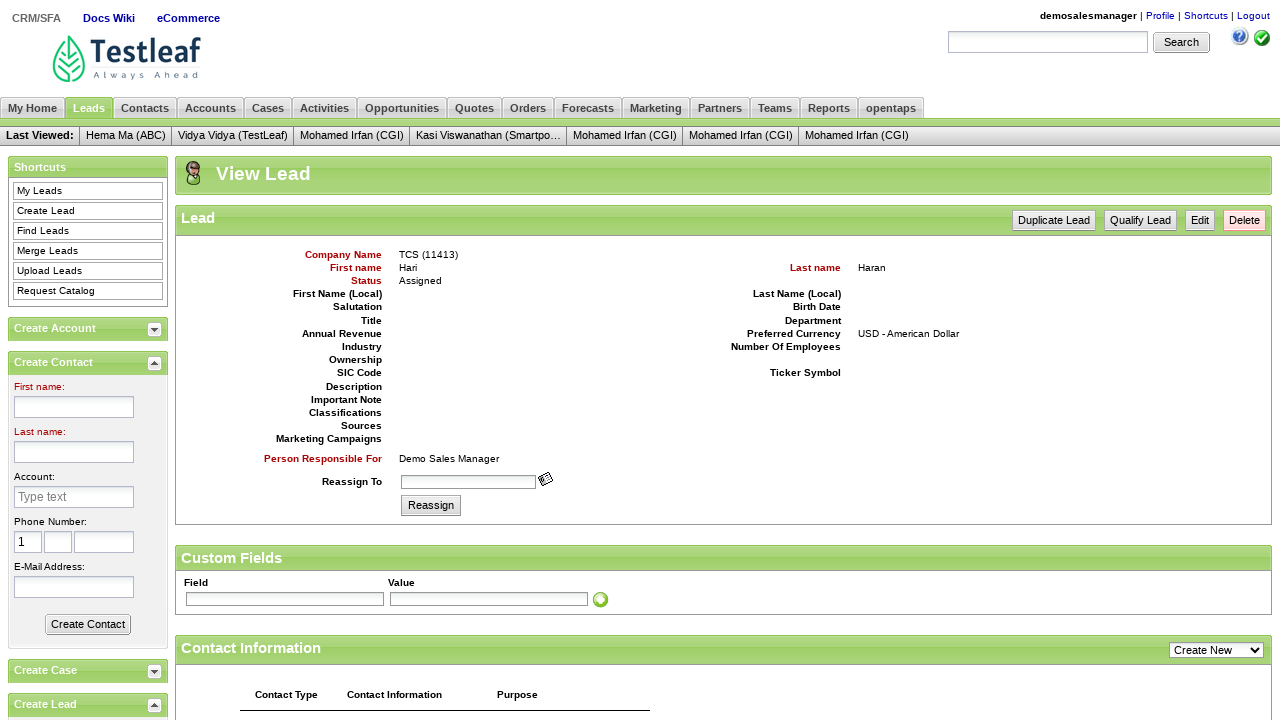

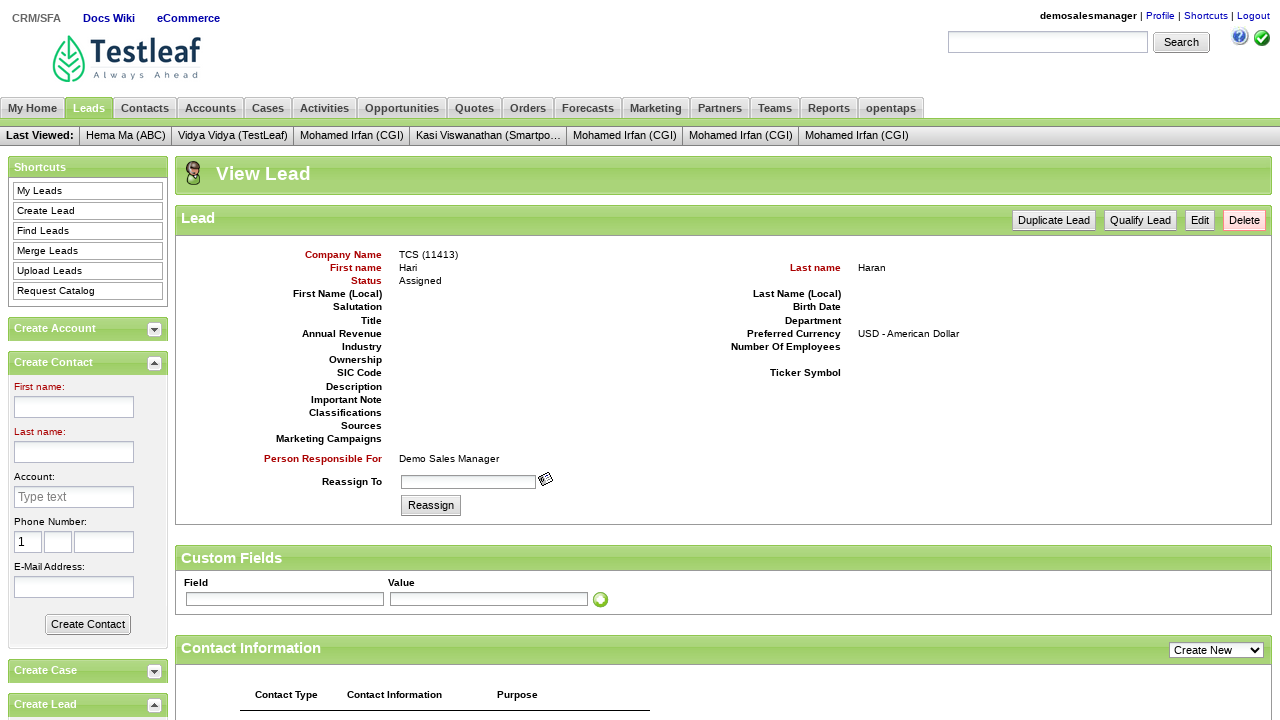